Tests various button interactions on LeafGround practice site including clicking a button to navigate, verifying page title, navigating back, and checking button properties like disabled state, position, color, and dimensions.

Starting URL: https://leafground.com/button.xhtml

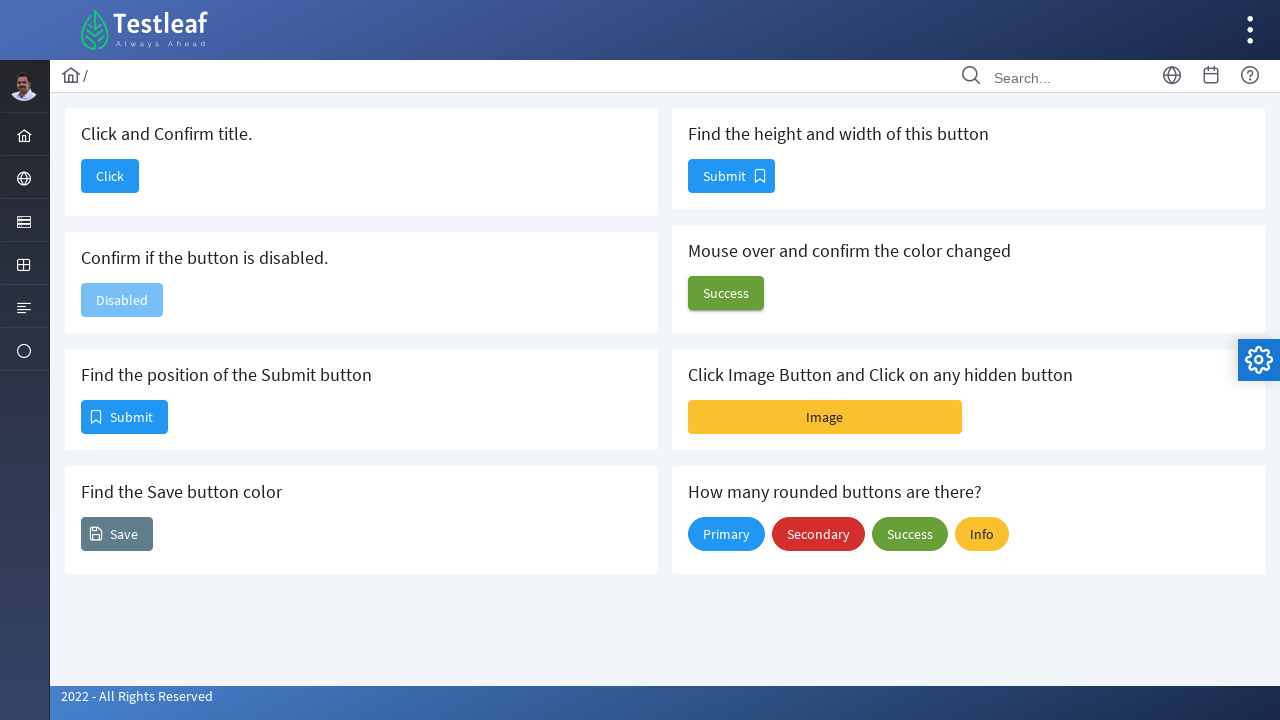

Clicked the first button to navigate to Dashboard at (110, 176) on xpath=//*[@id='j_idt88:j_idt90']/span
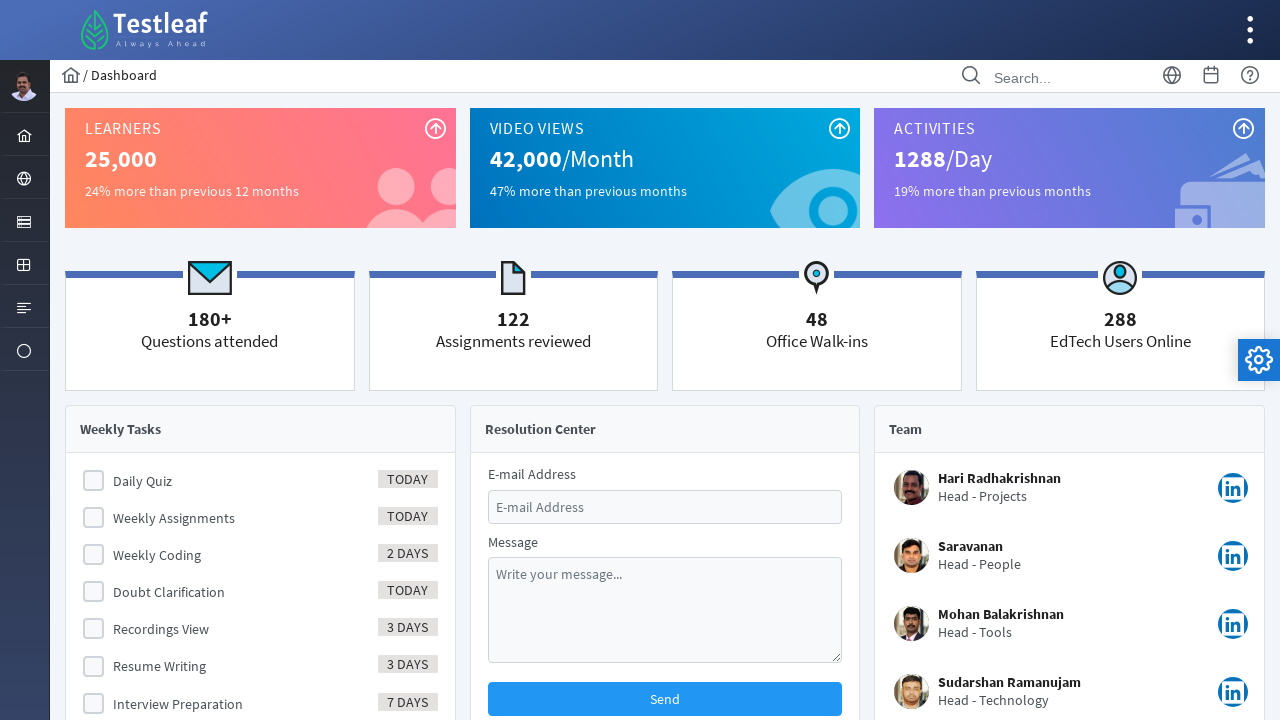

Waited for page to load after navigation
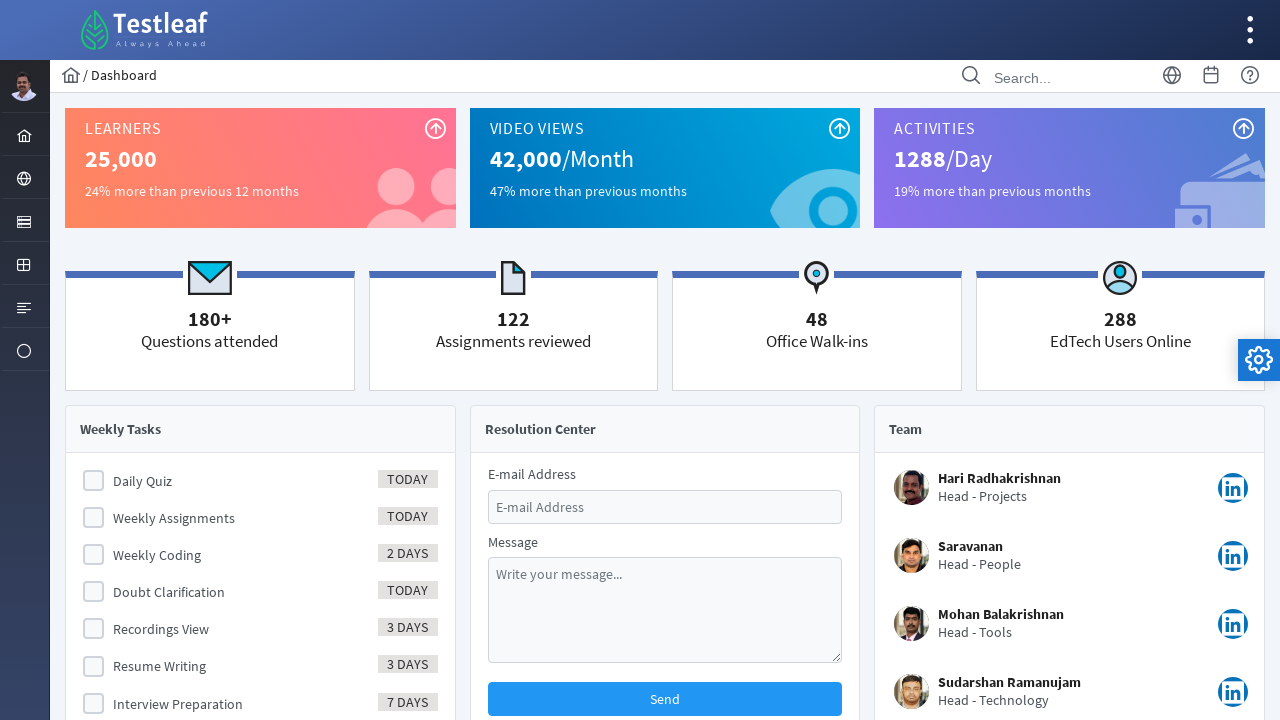

Retrieved page title: Dashboard
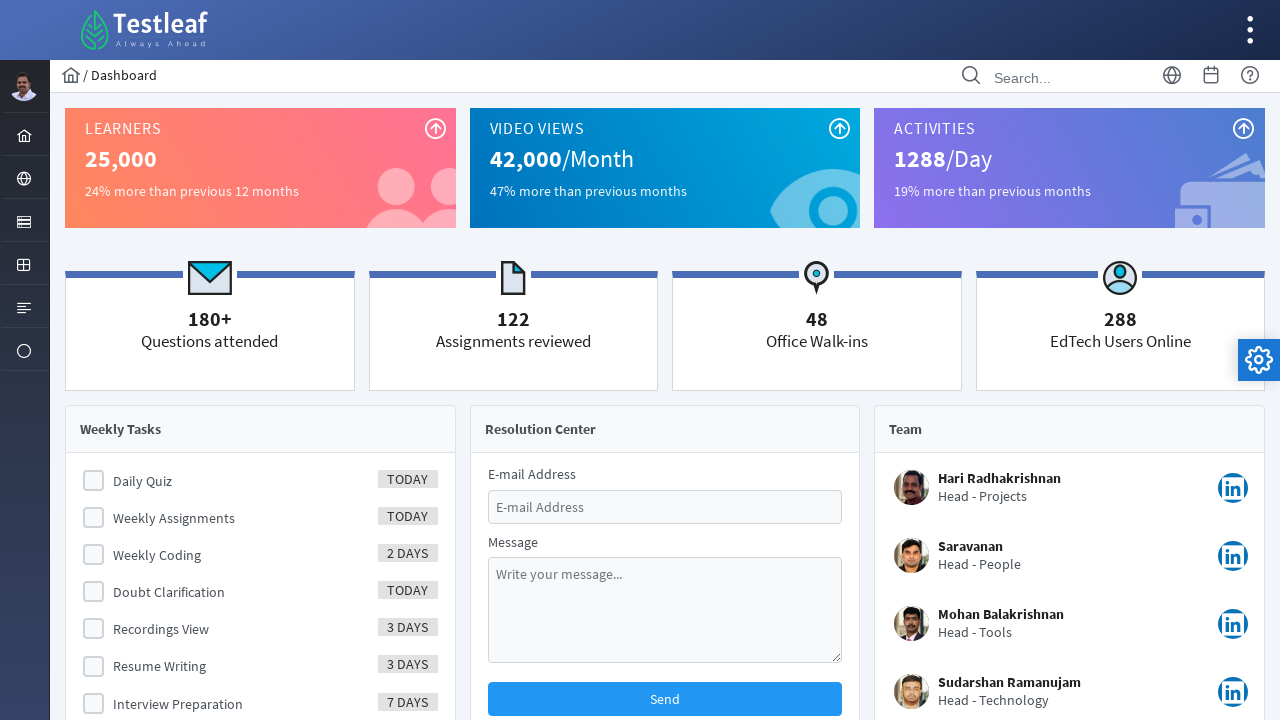

Navigated back to the button page
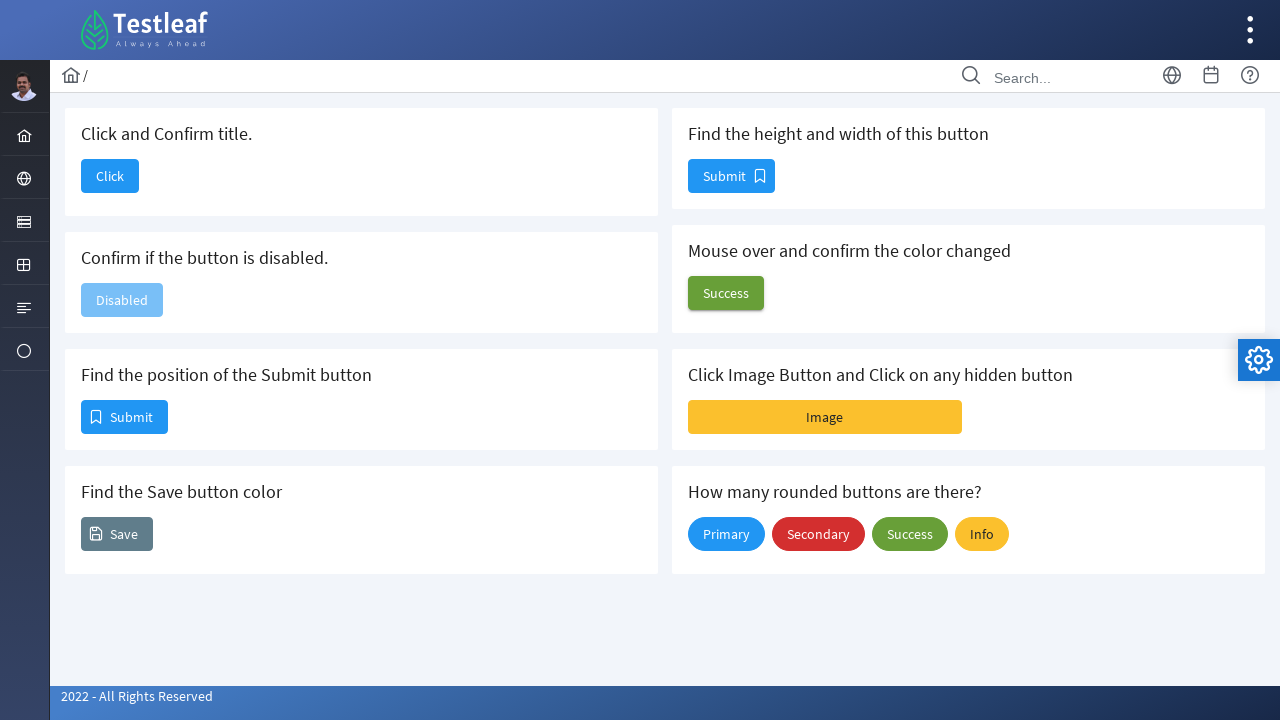

Waited for button page to load
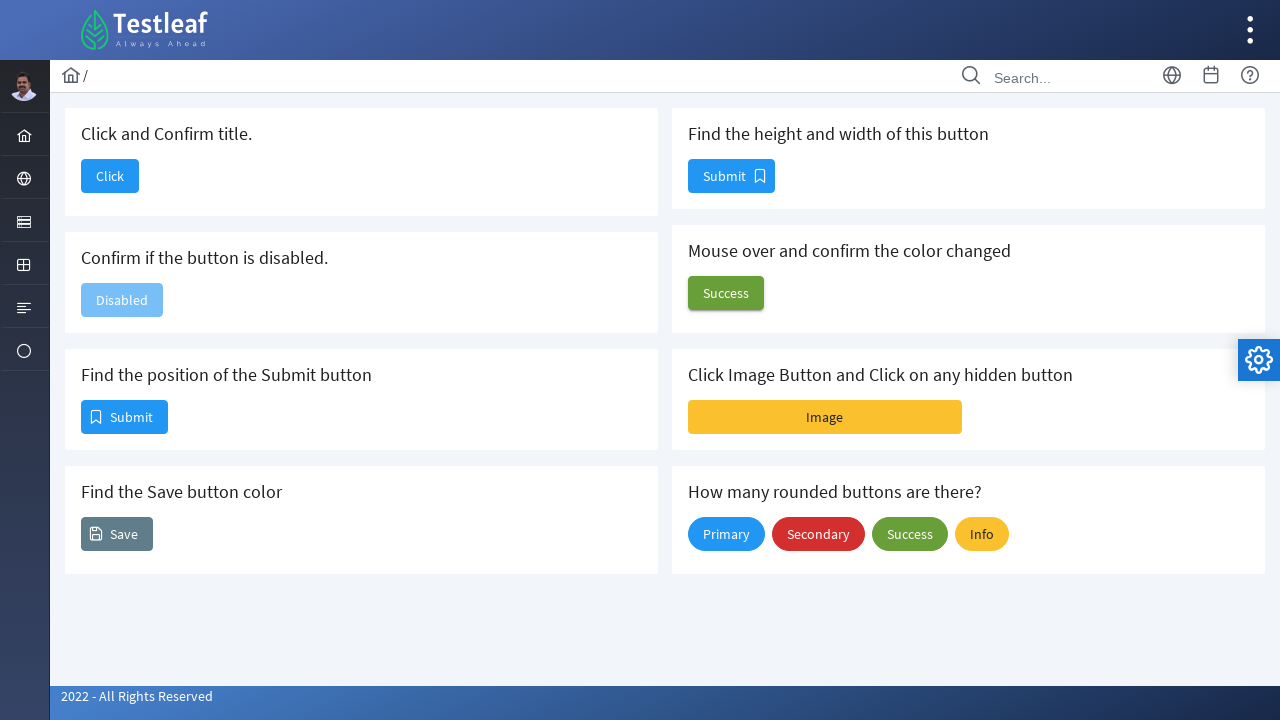

Located the disabled button element
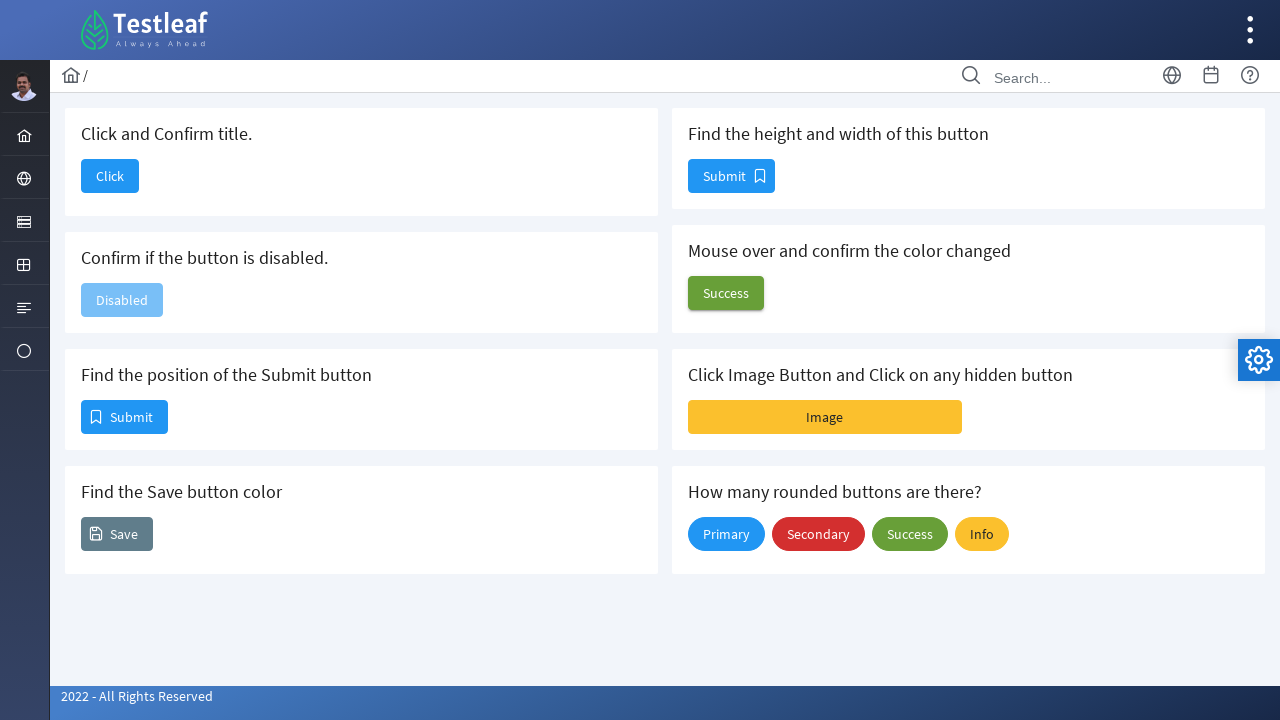

Checked if button is disabled: True
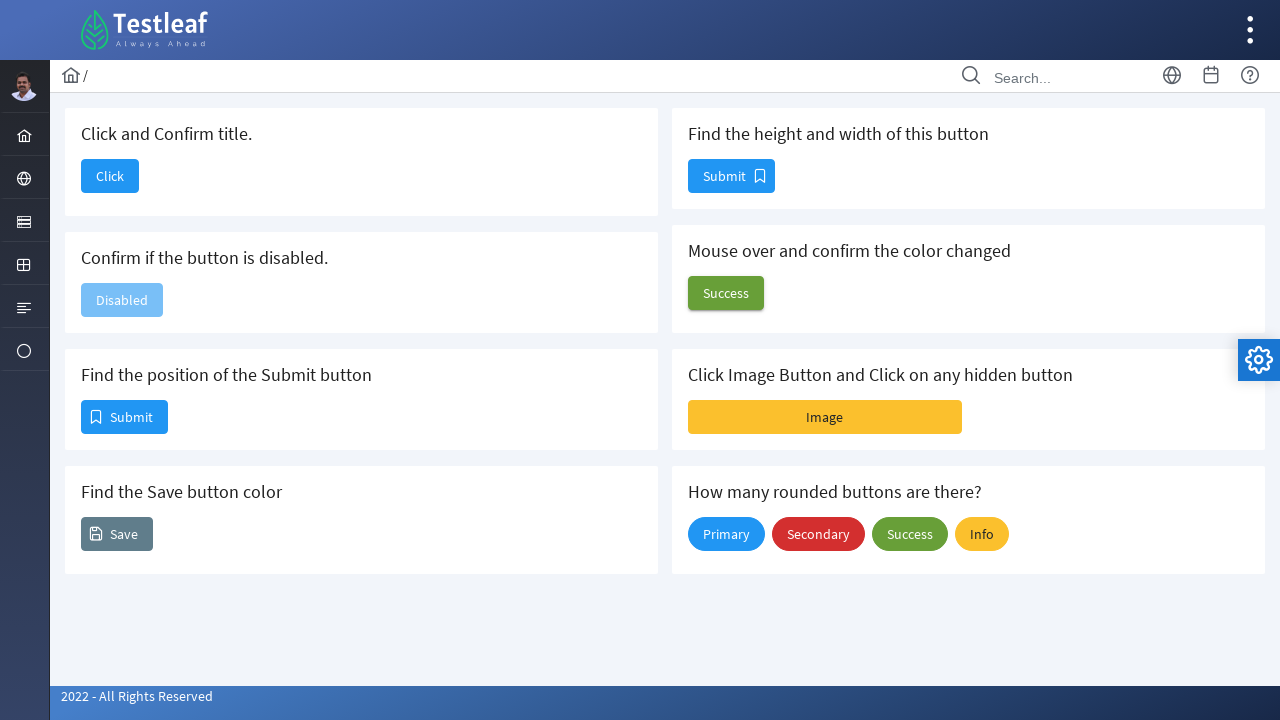

Located the Submit button element
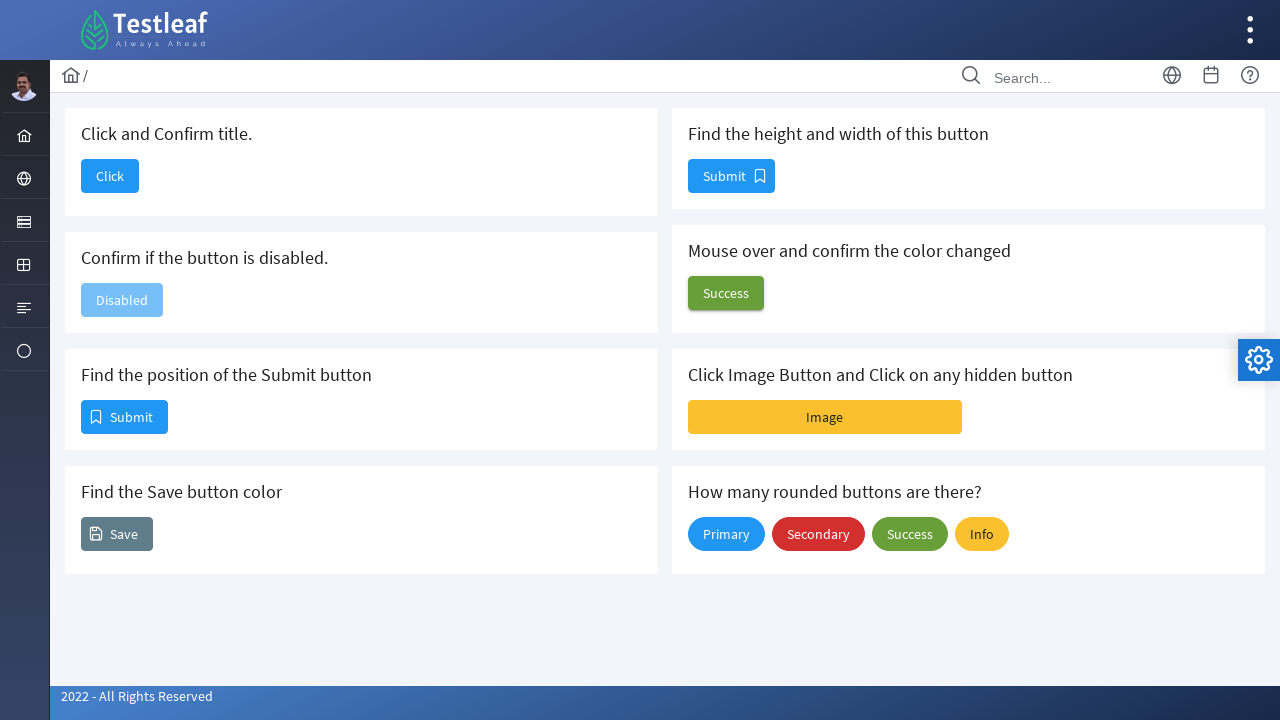

Retrieved Submit button position: (81, 400)
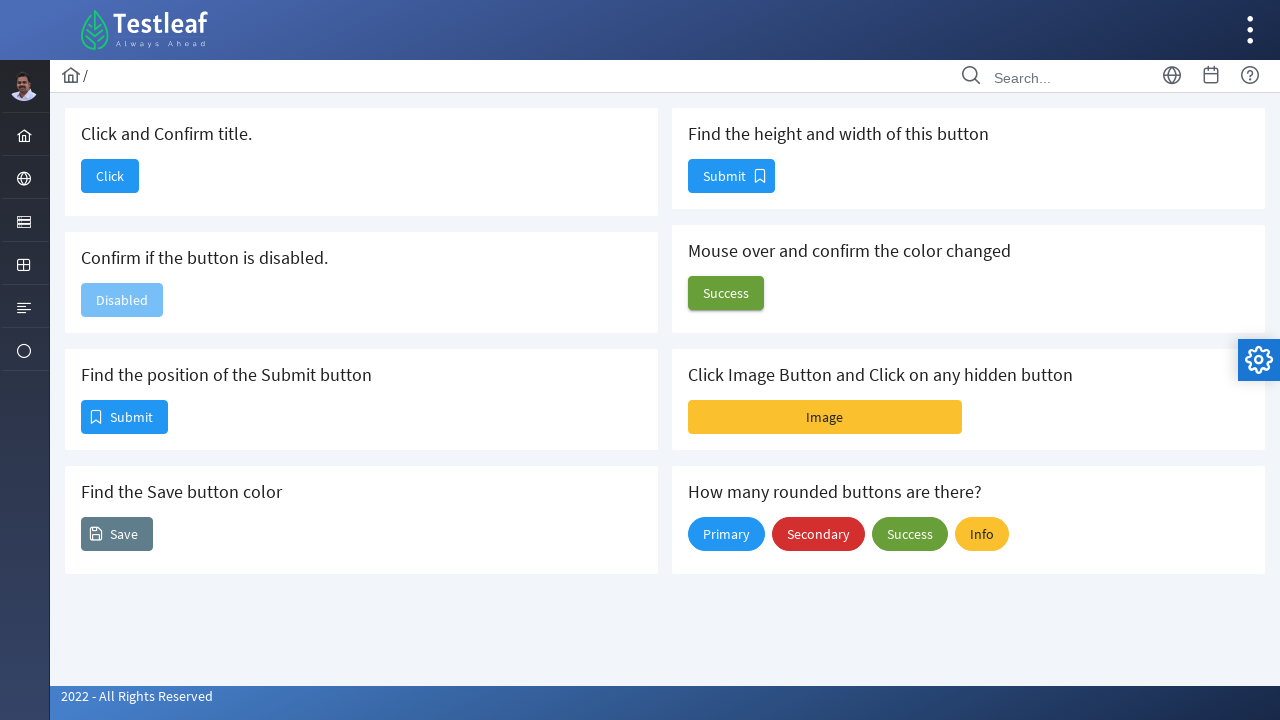

Located the Save button element
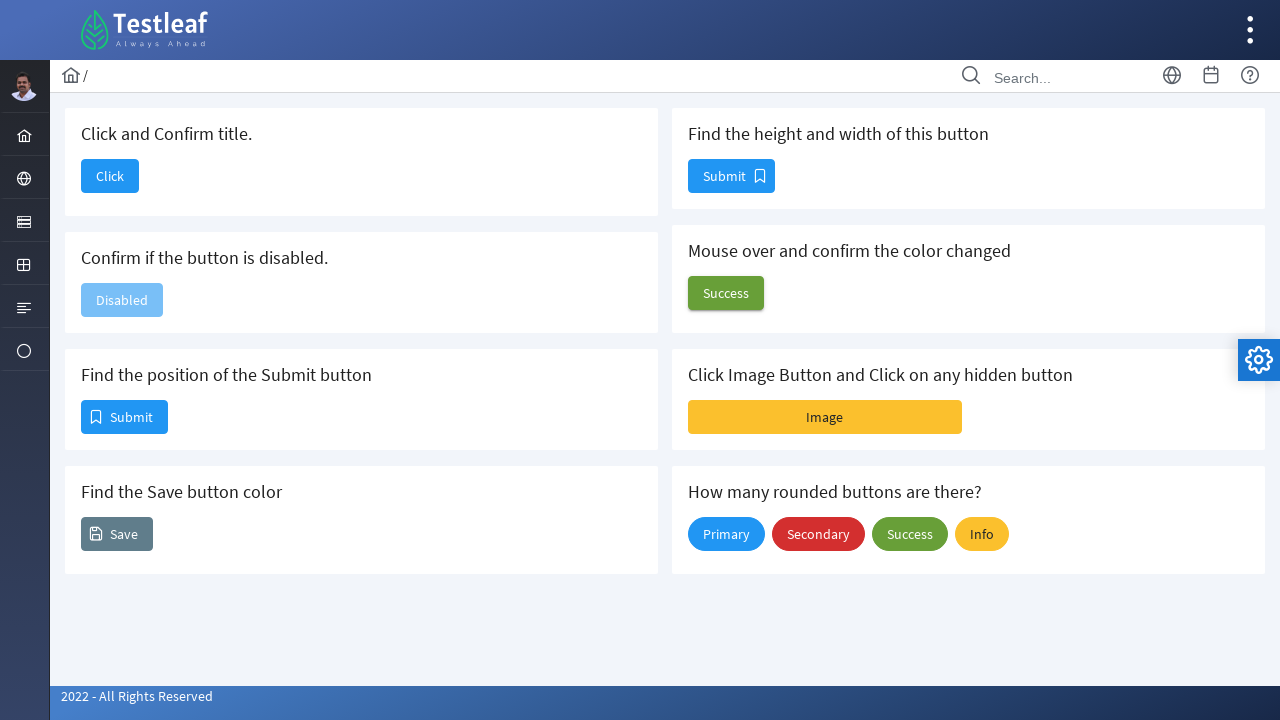

Retrieved Save button color: rgb(96, 125, 139)
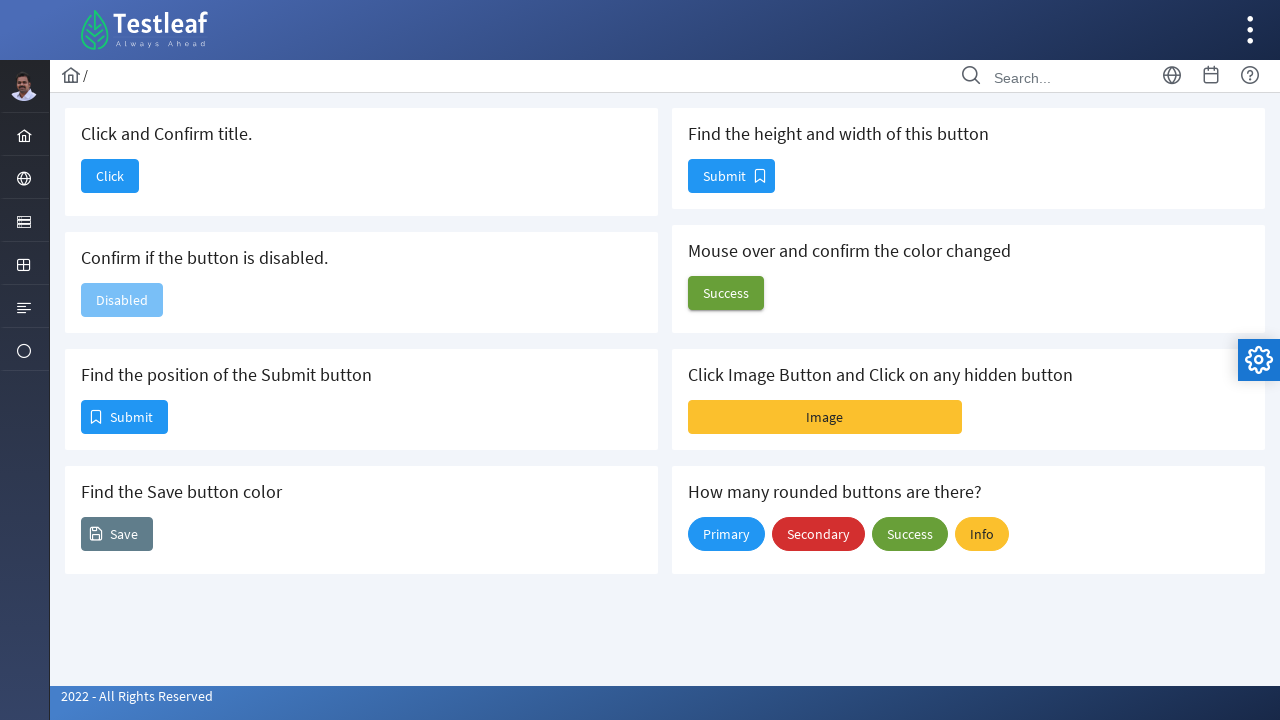

Located the button for size inspection
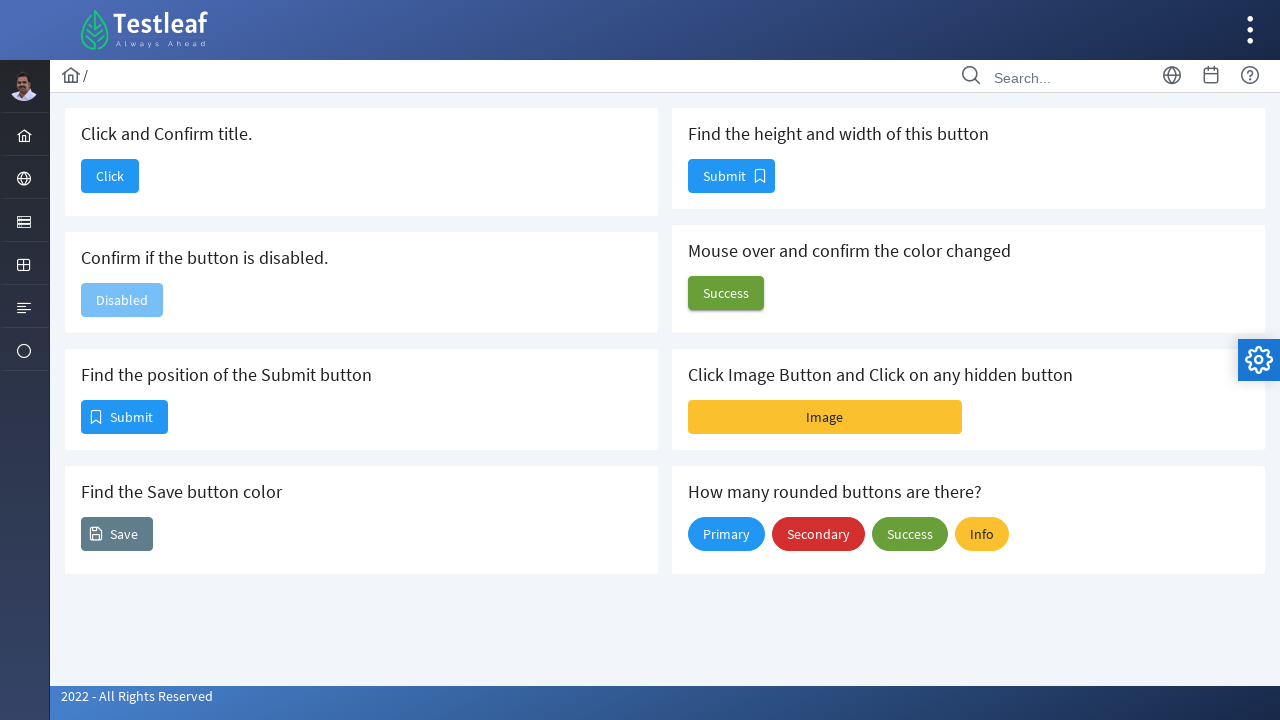

Retrieved button dimensions - Height: 34, Width: 87
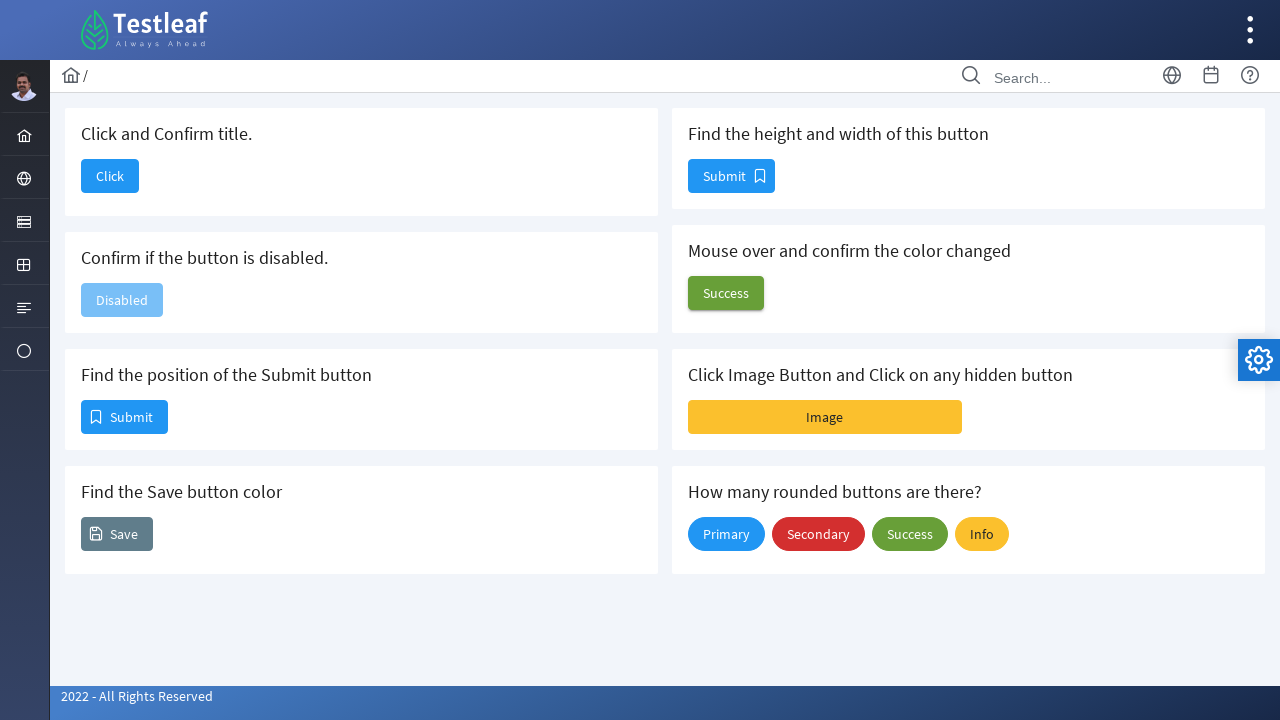

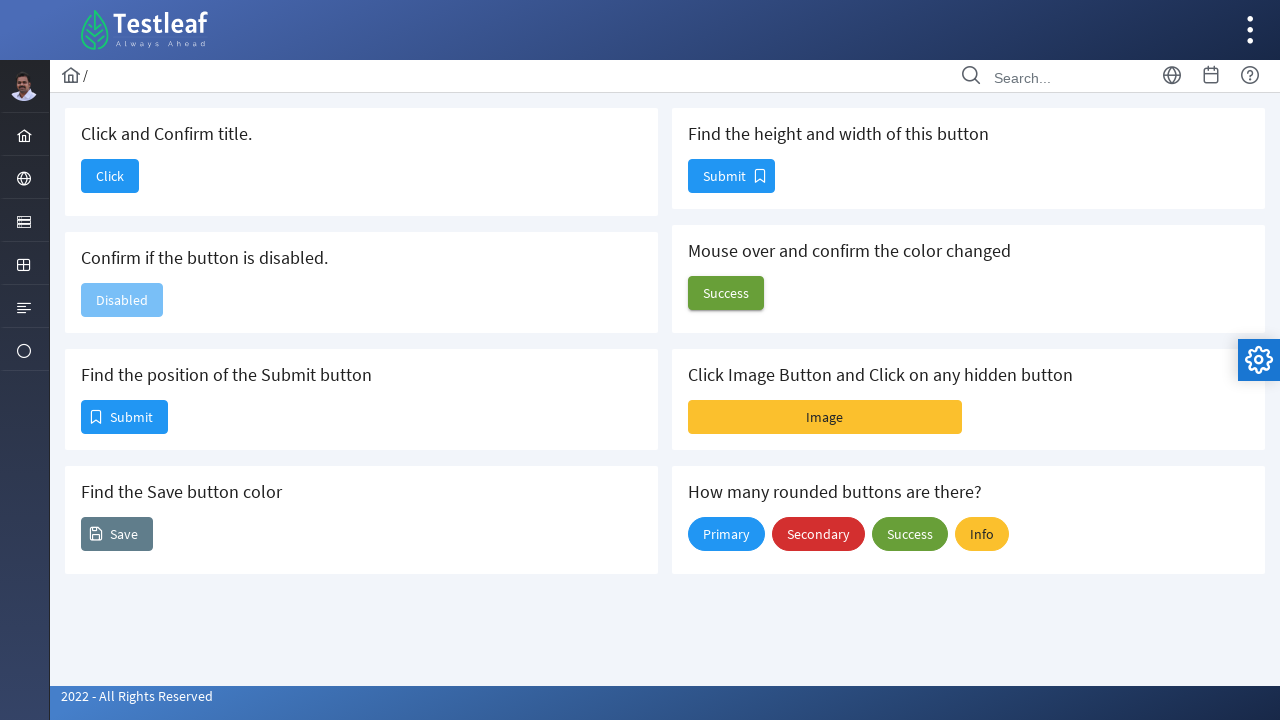